Navigates to Rediff mail login page and scrolls down to view the Disclaimer link at the bottom of the page

Starting URL: https://mail.rediff.com/cgi-bin/login.cgi

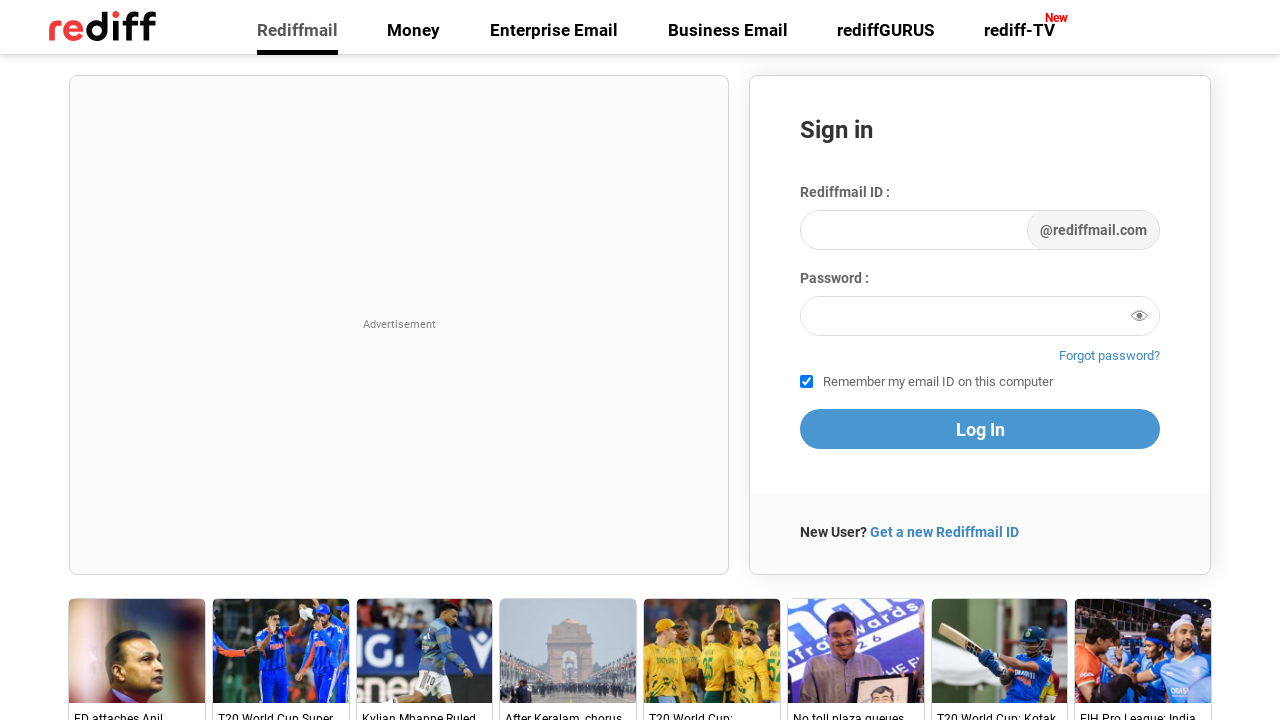

Located the Disclaimer link element
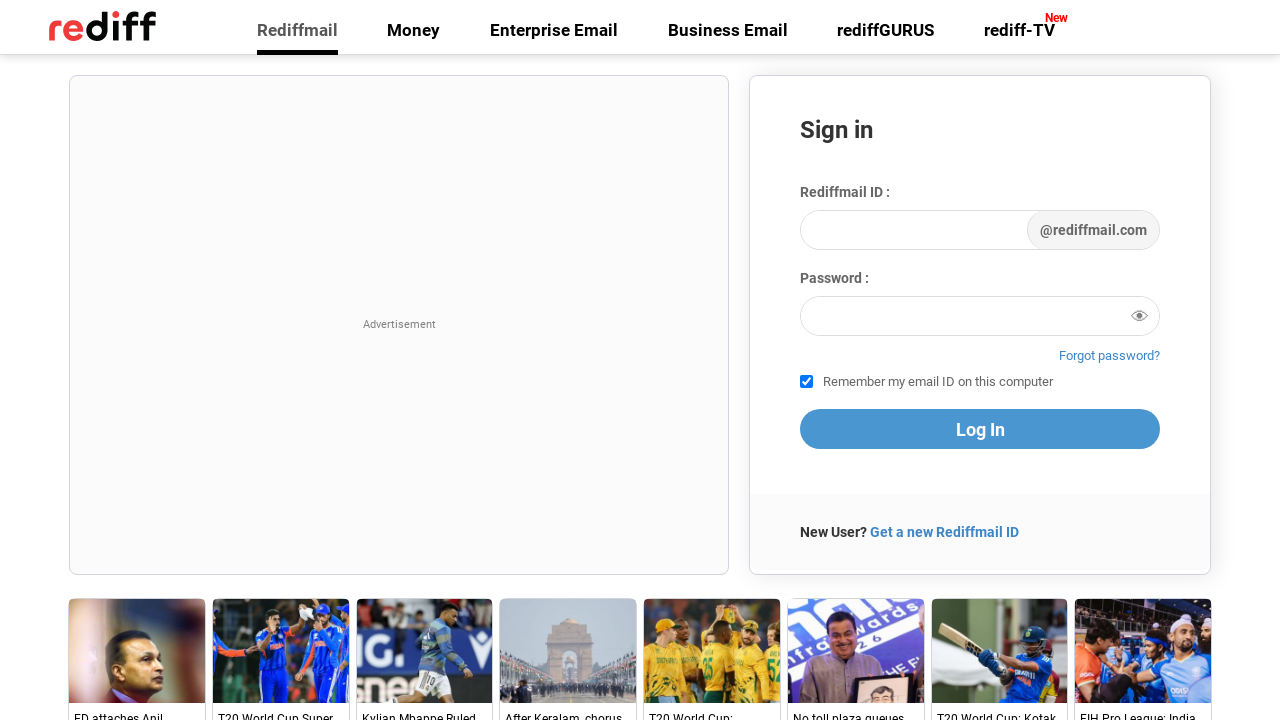

Scrolled down to view the Disclaimer link at the bottom of the page
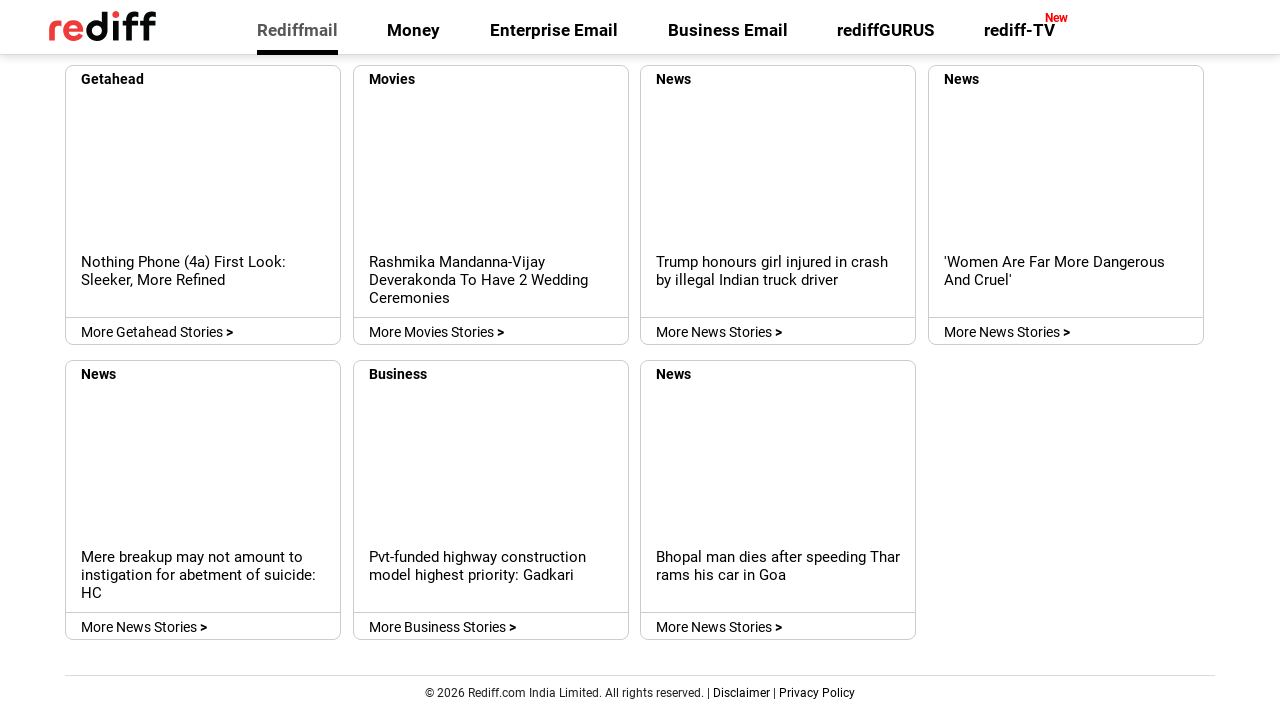

Waited 3 seconds for scroll animation to complete
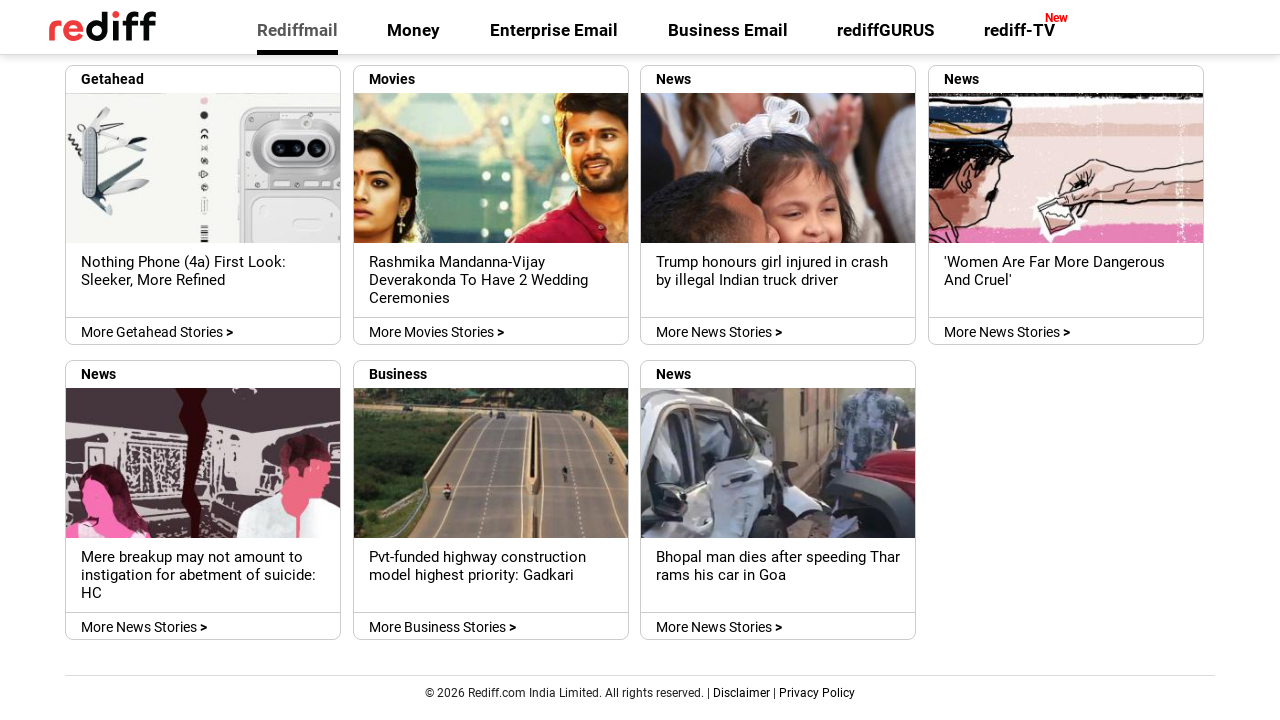

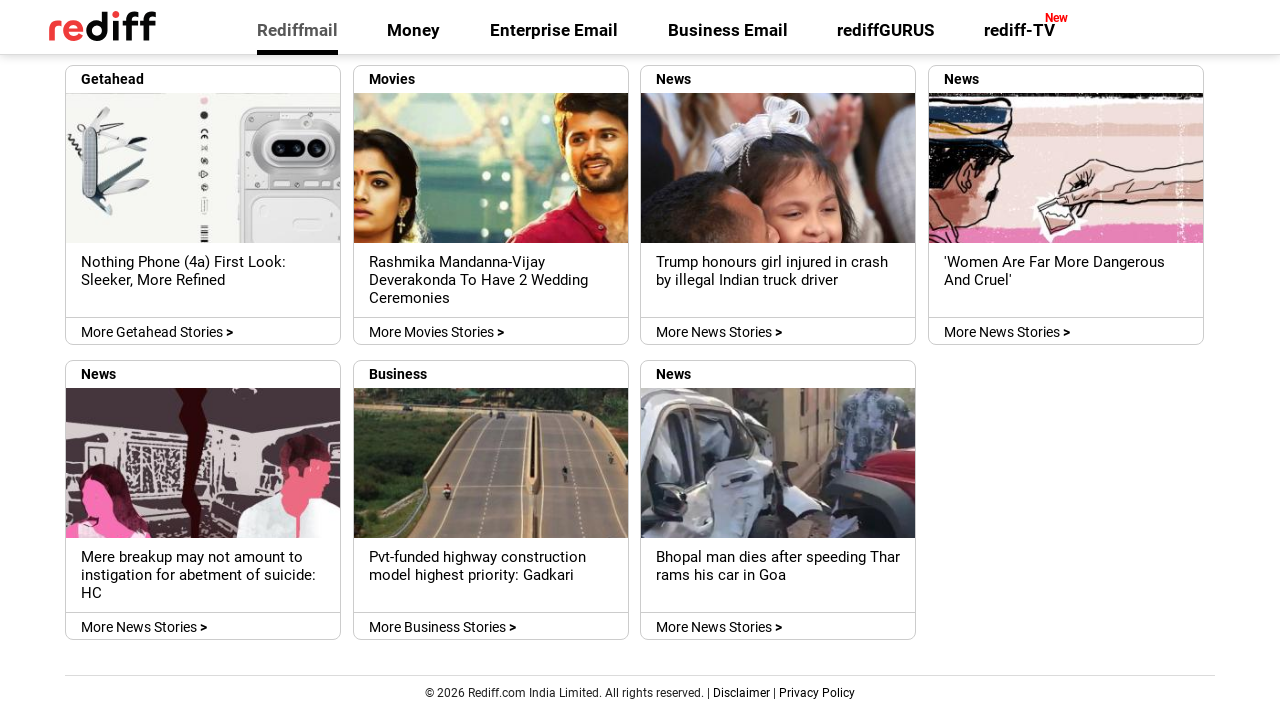